Tests the percentage calculator functionality on calculator.net by navigating to the Math calculators section, entering values (17 and 35), clicking calculate, and verifying the result.

Starting URL: http://www.calculator.net

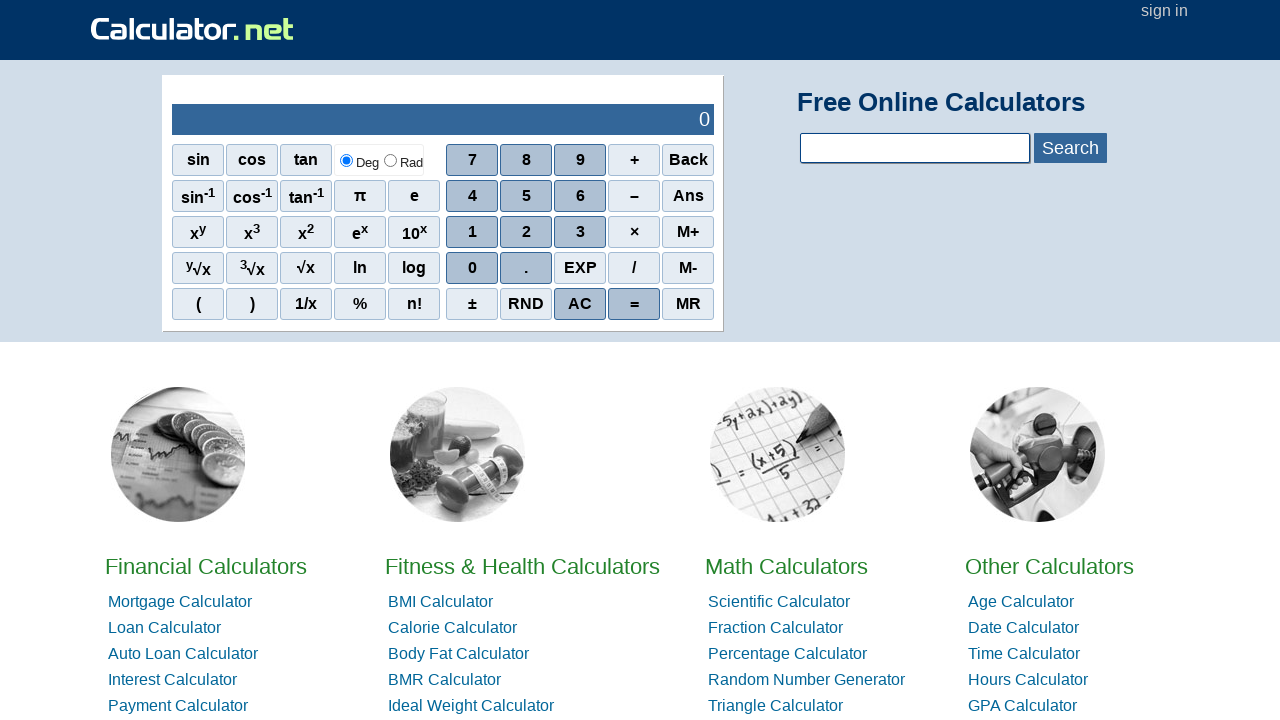

Clicked on Math Calculators link at (786, 566) on xpath=//a[contains(text(),'Math')]
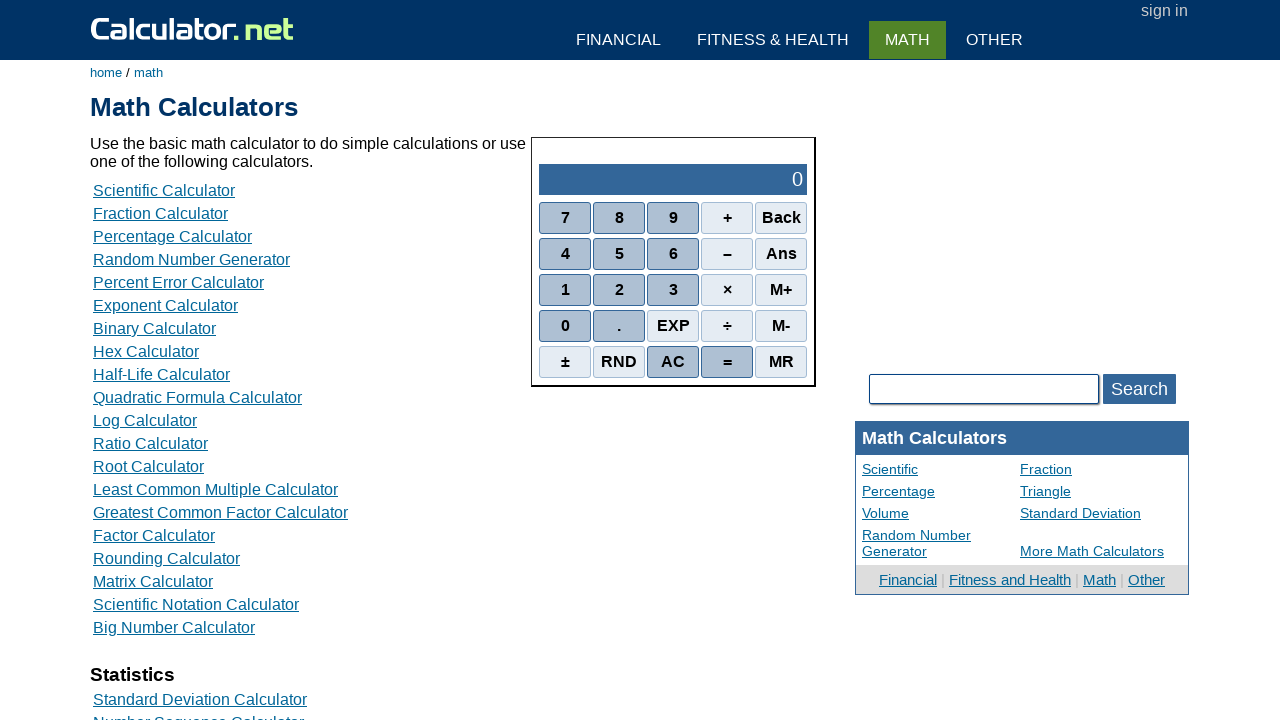

Clicked on Percentage Calculator link at (172, 236) on xpath=//a[contains(text(),'Percentage Calculator')]
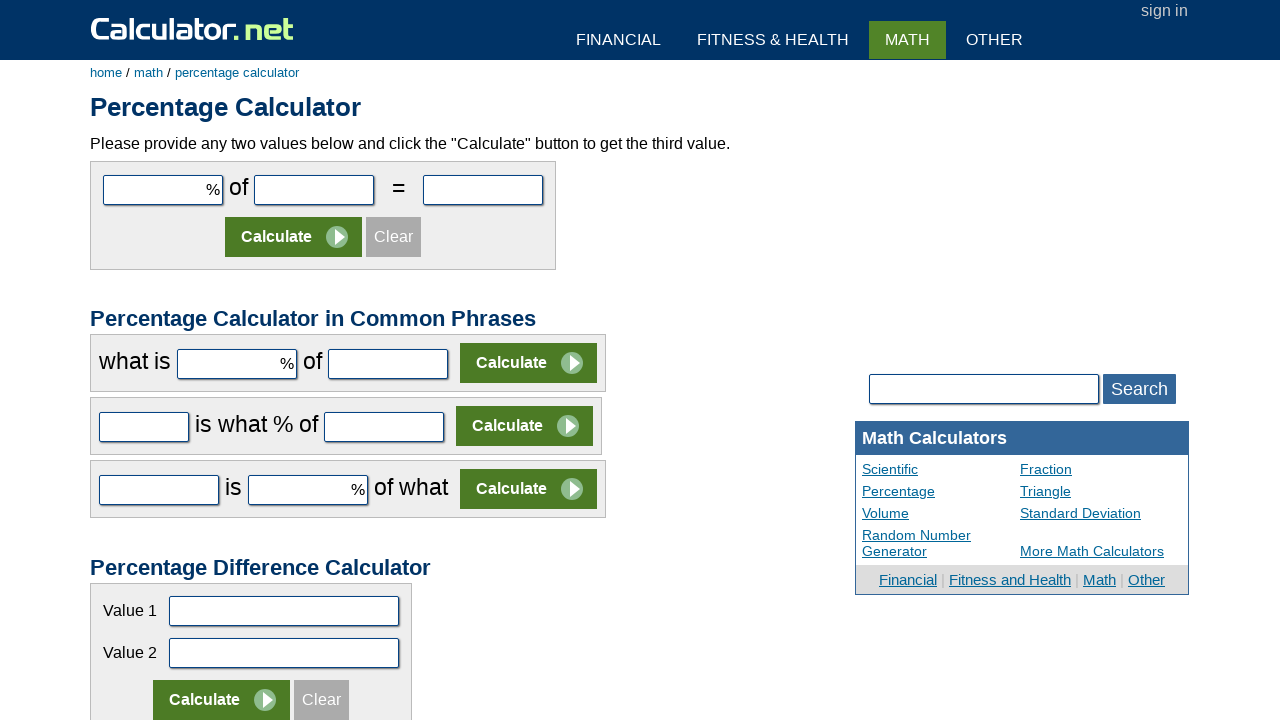

Entered value 17 in the first number field on #cpar1
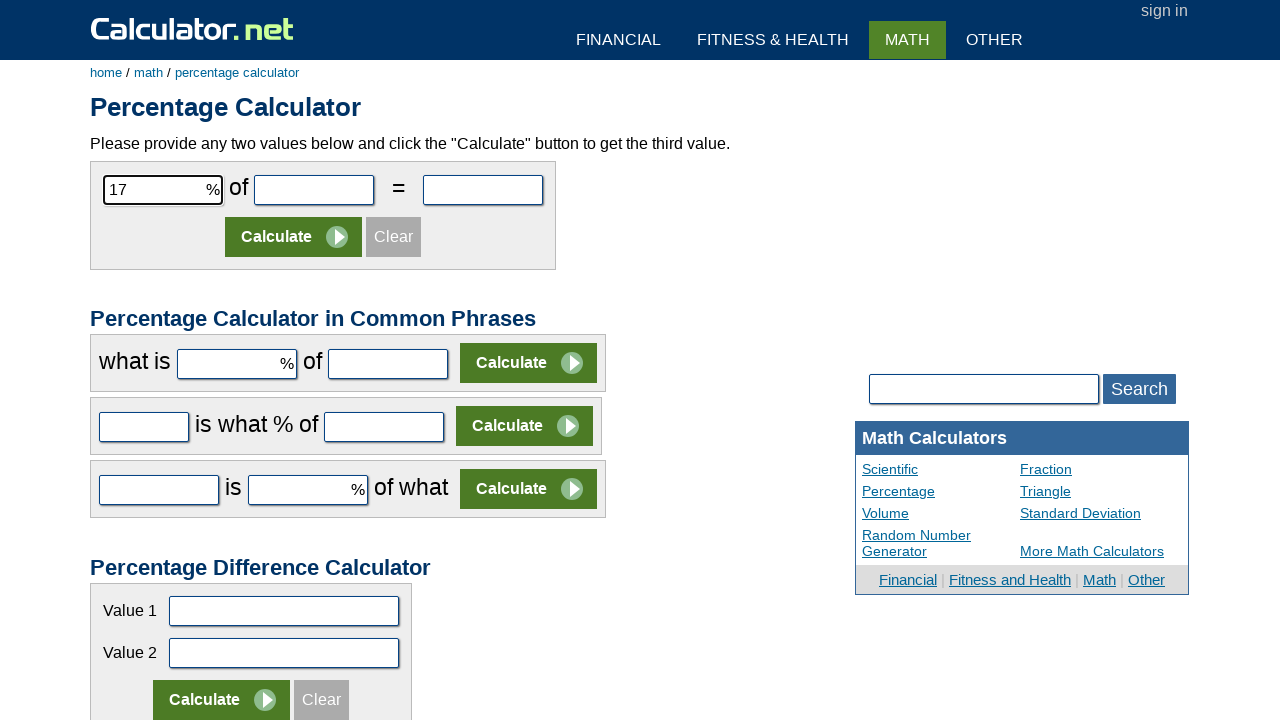

Entered value 35 in the second number field on #cpar2
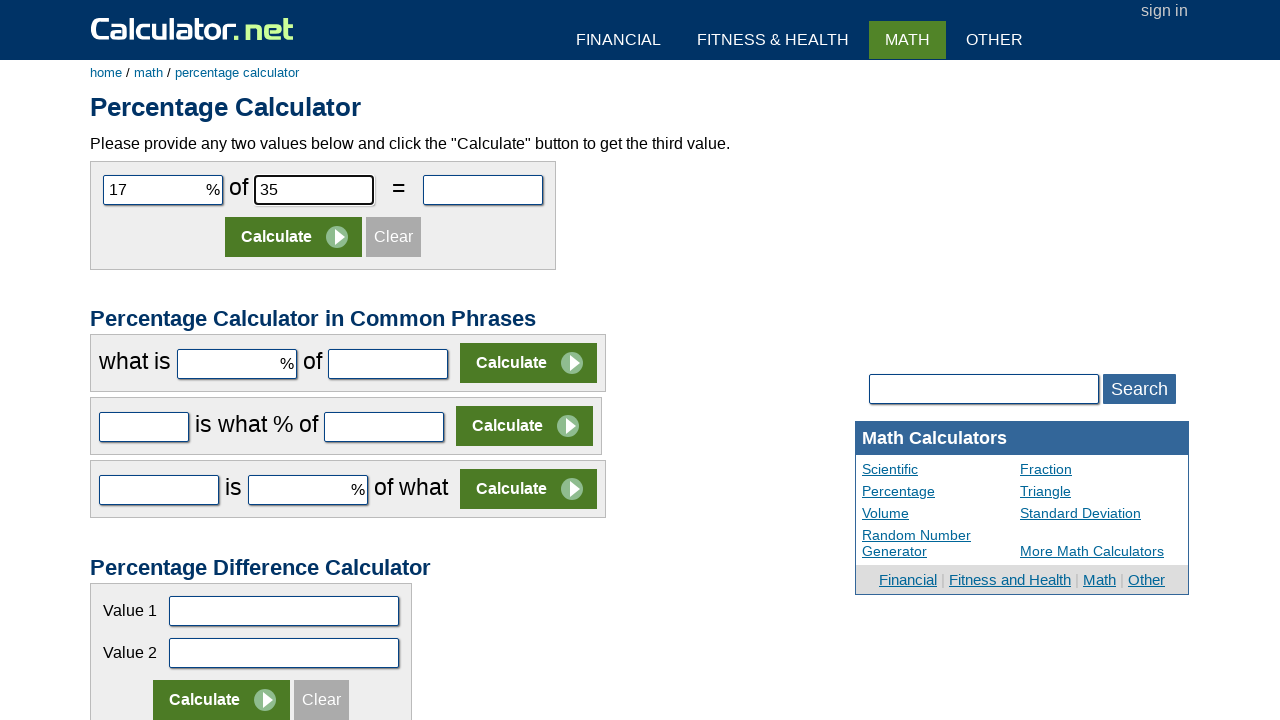

Clicked Calculate button at (294, 237) on (//input[contains(@value,'Calculate')])[1]
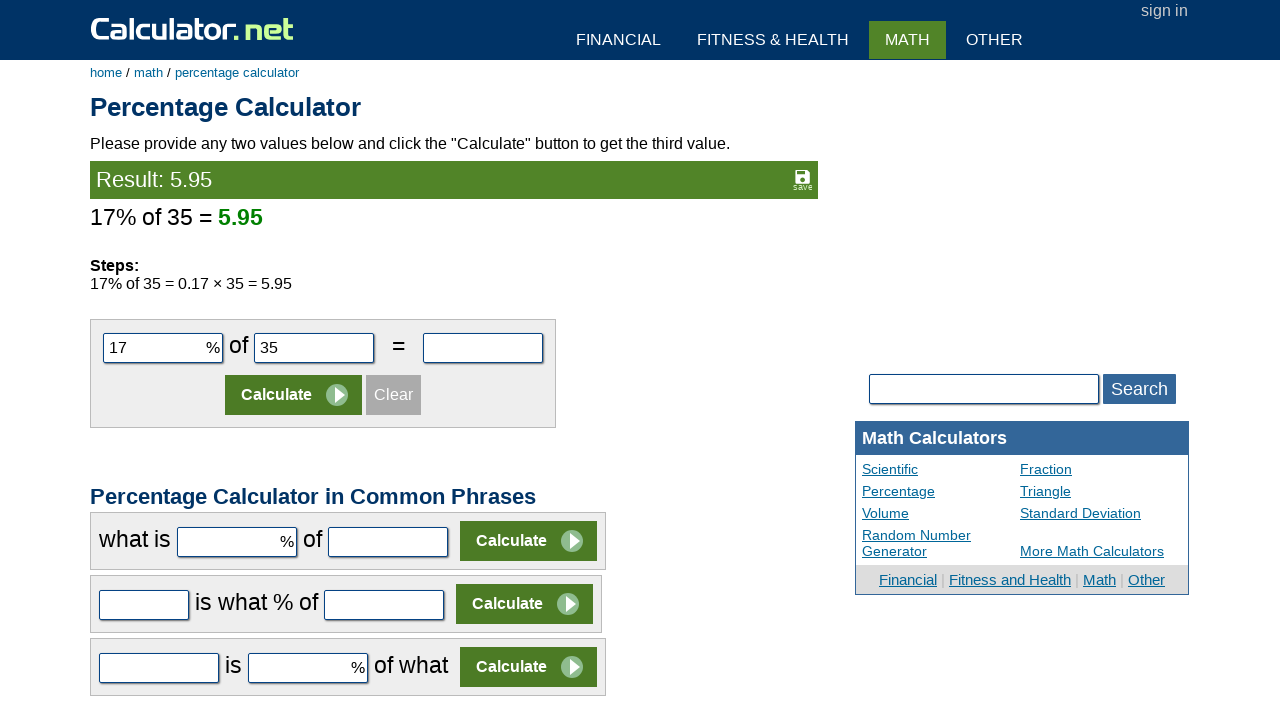

Waited for result element to load
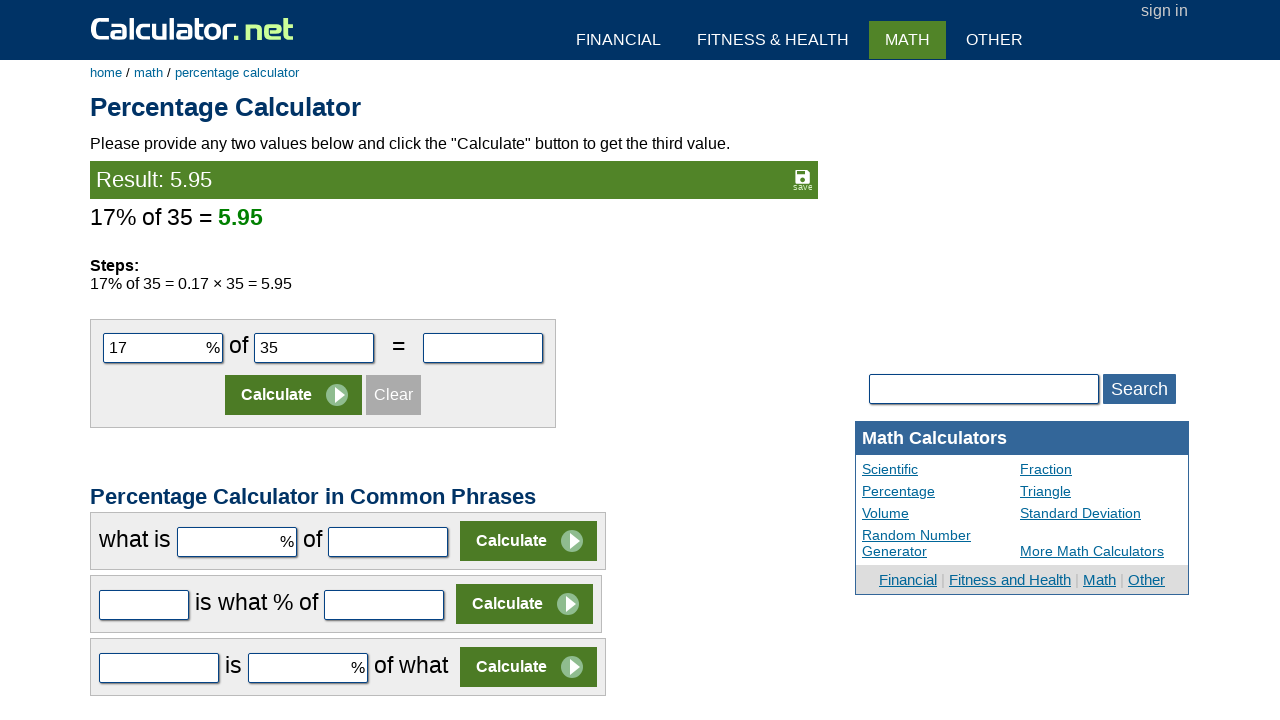

Retrieved calculation result: 5.95
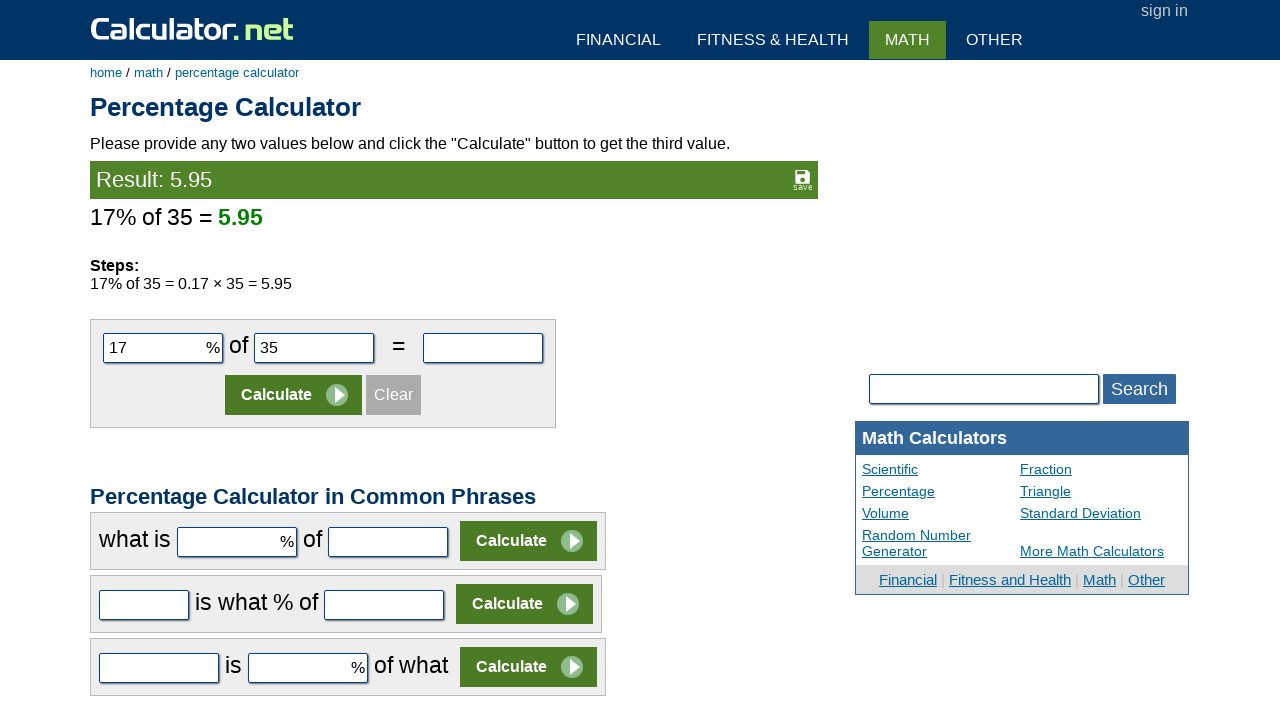

Verified calculation result equals 5.95
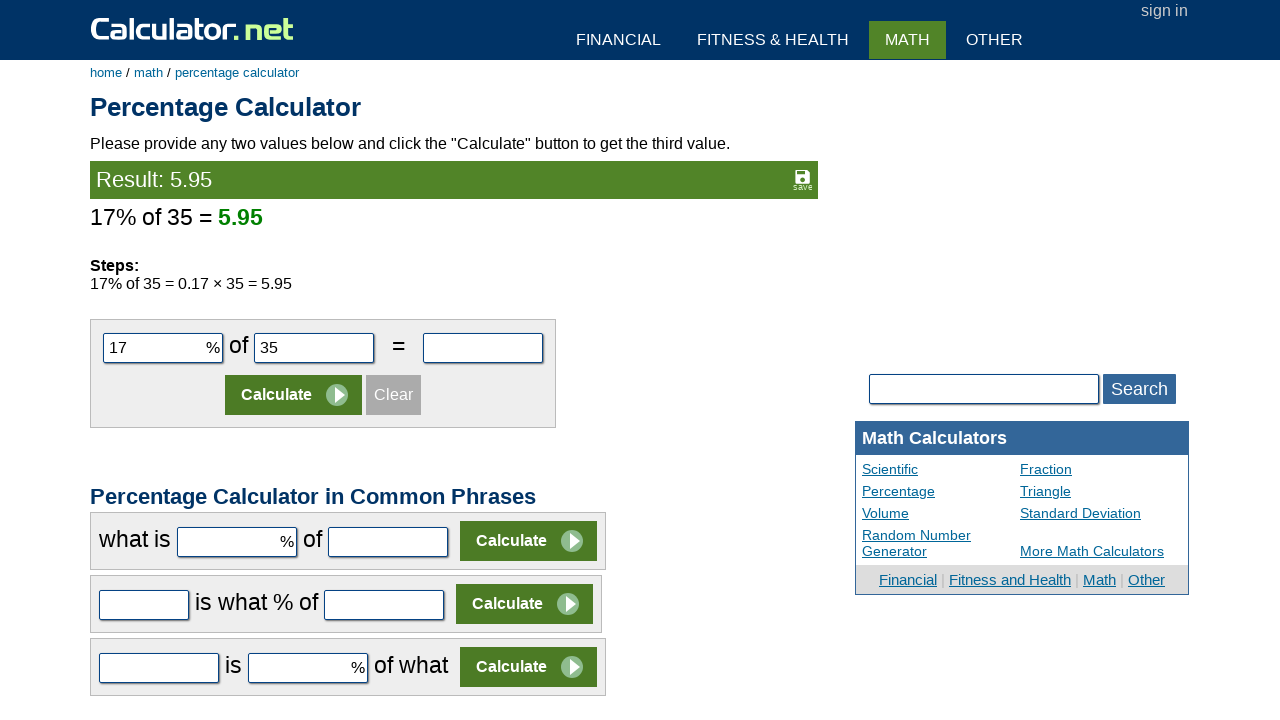

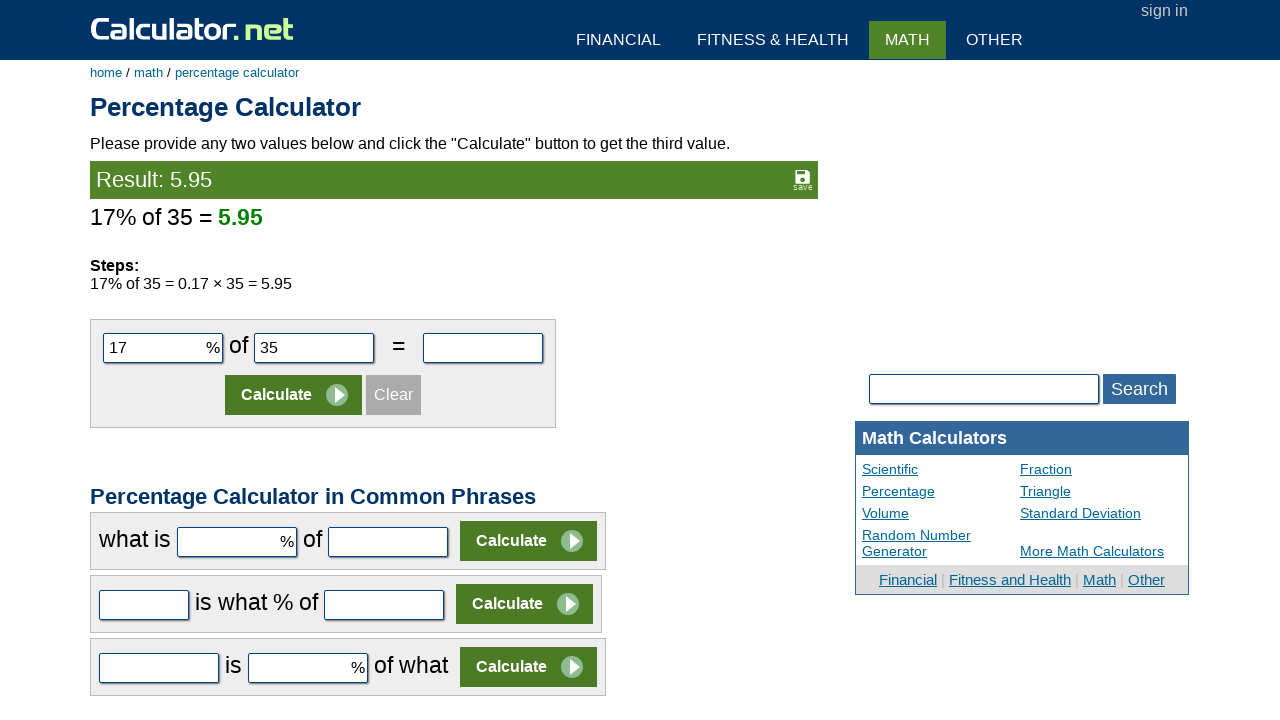